Navigates to the Dream11 fantasy cricket website and maximizes the browser window. The script also contains a helper function for finding elements within iframes.

Starting URL: https://fantasycricket.dream11.com/IN/

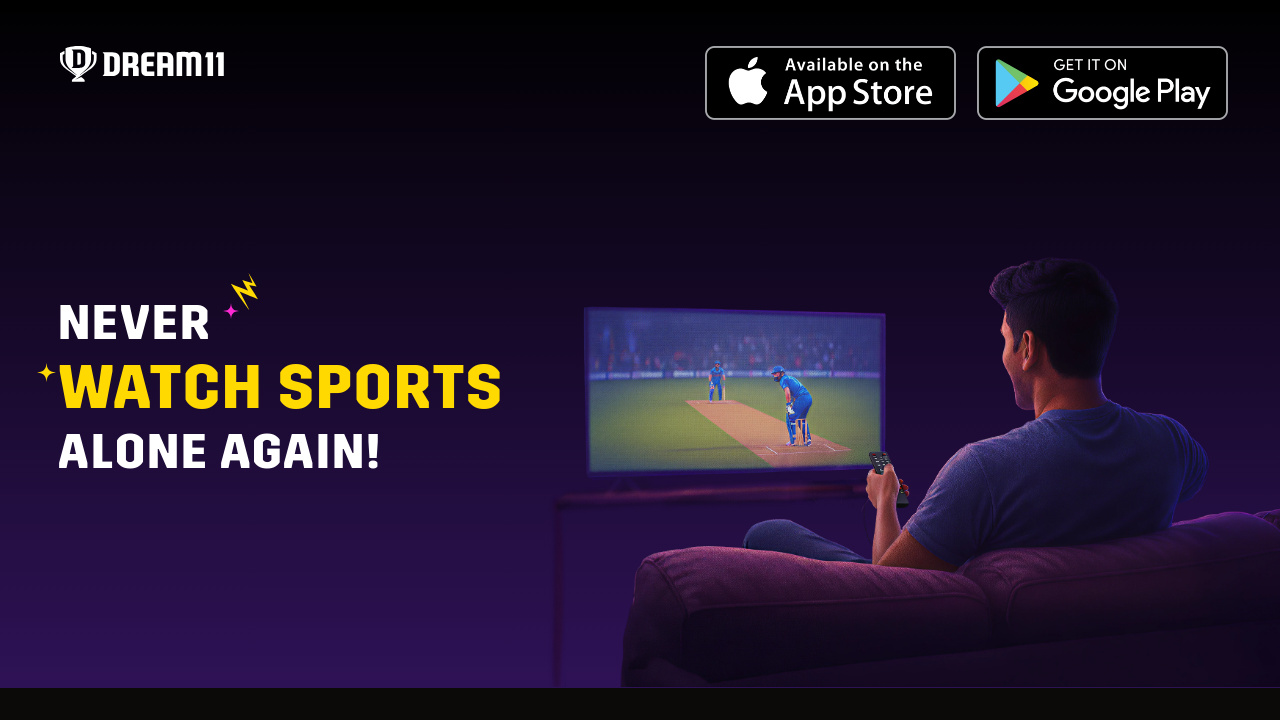

Set viewport size to 1920x1080 to maximize browser window
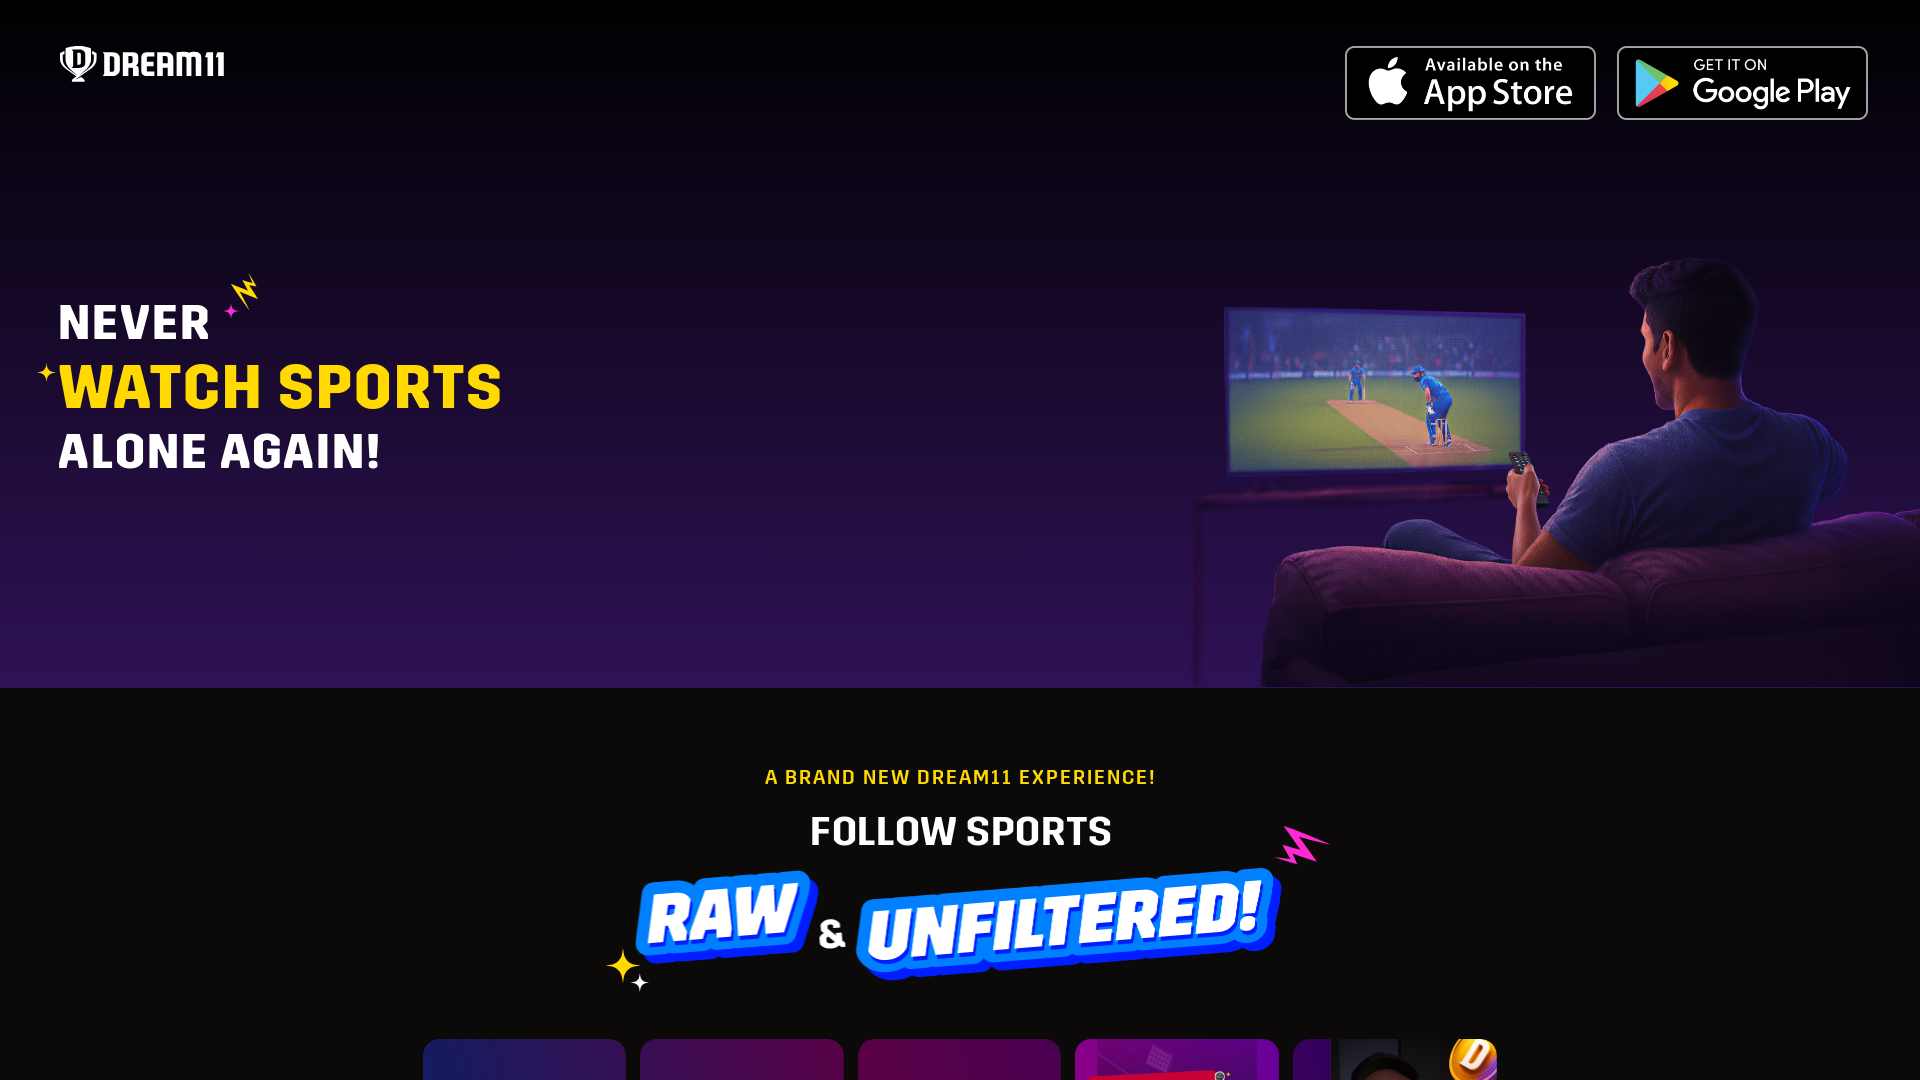

Dream11 fantasy cricket website fully loaded
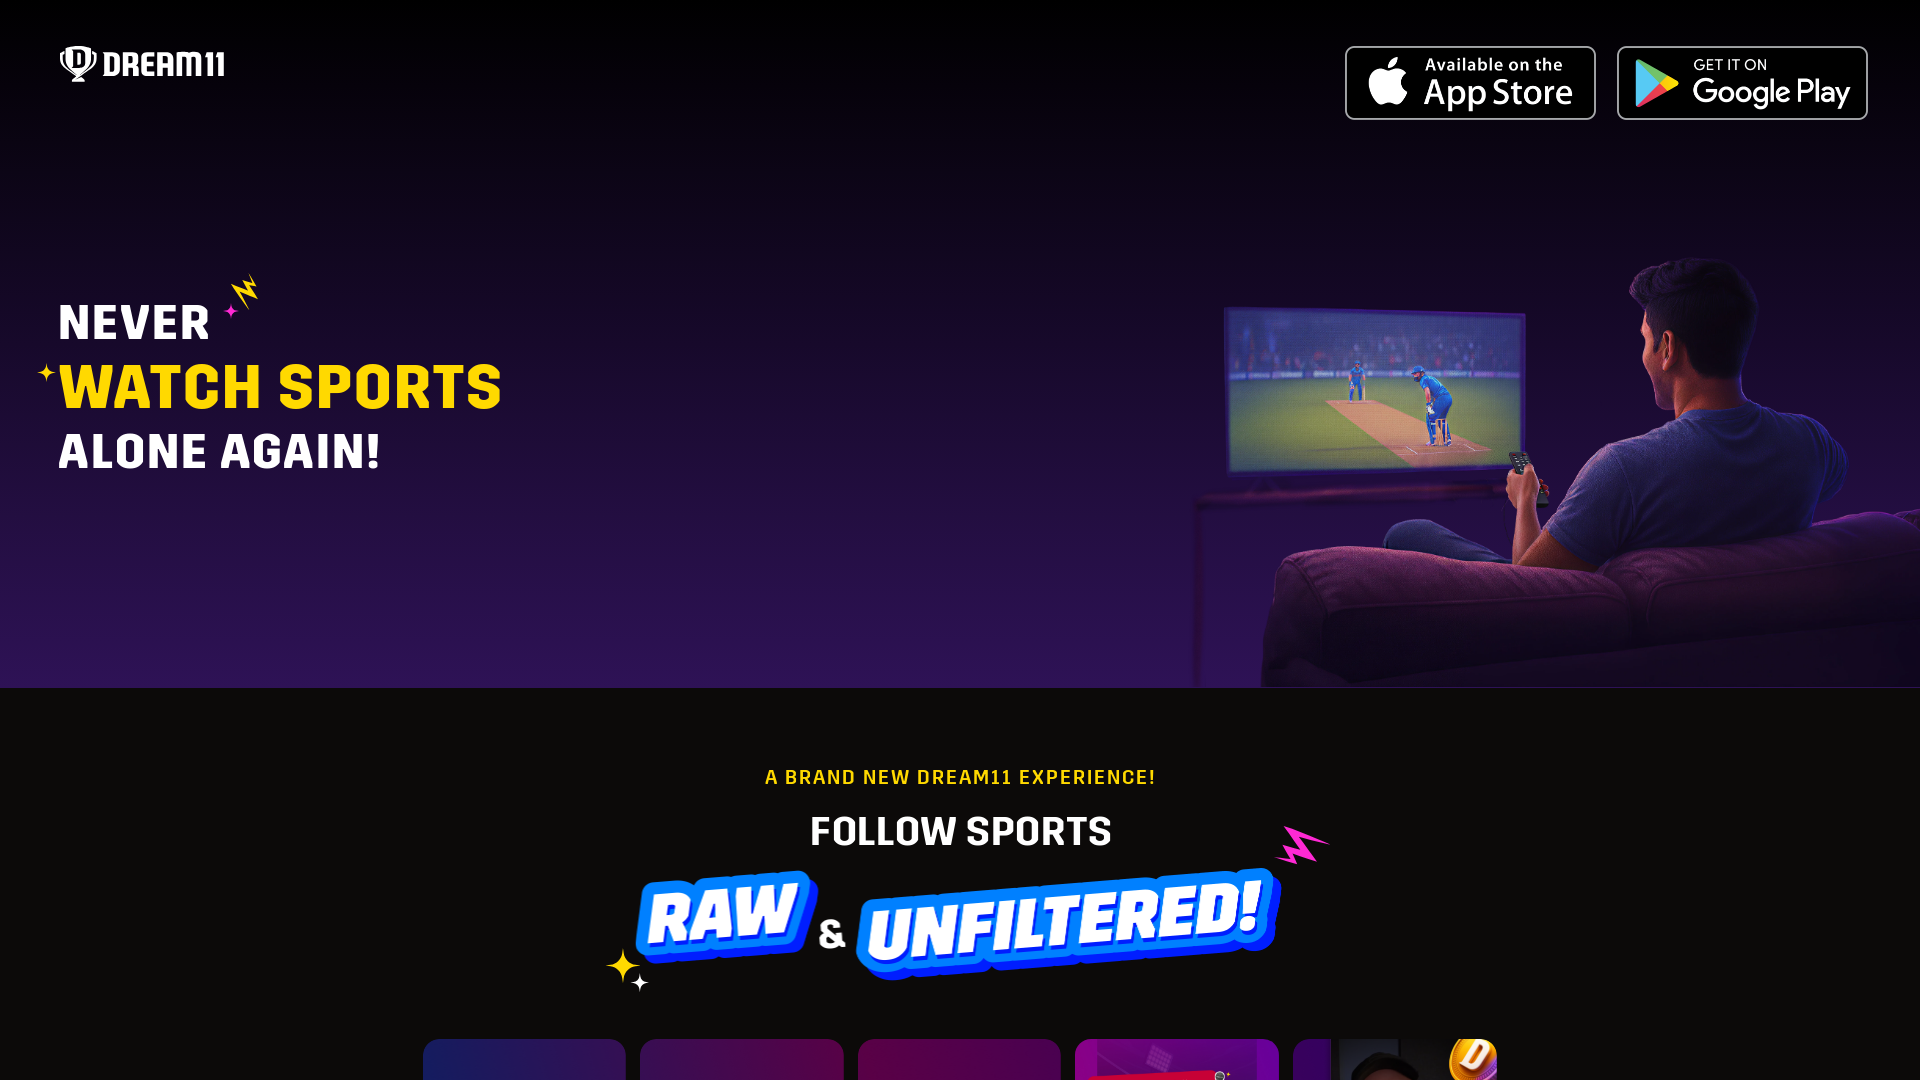

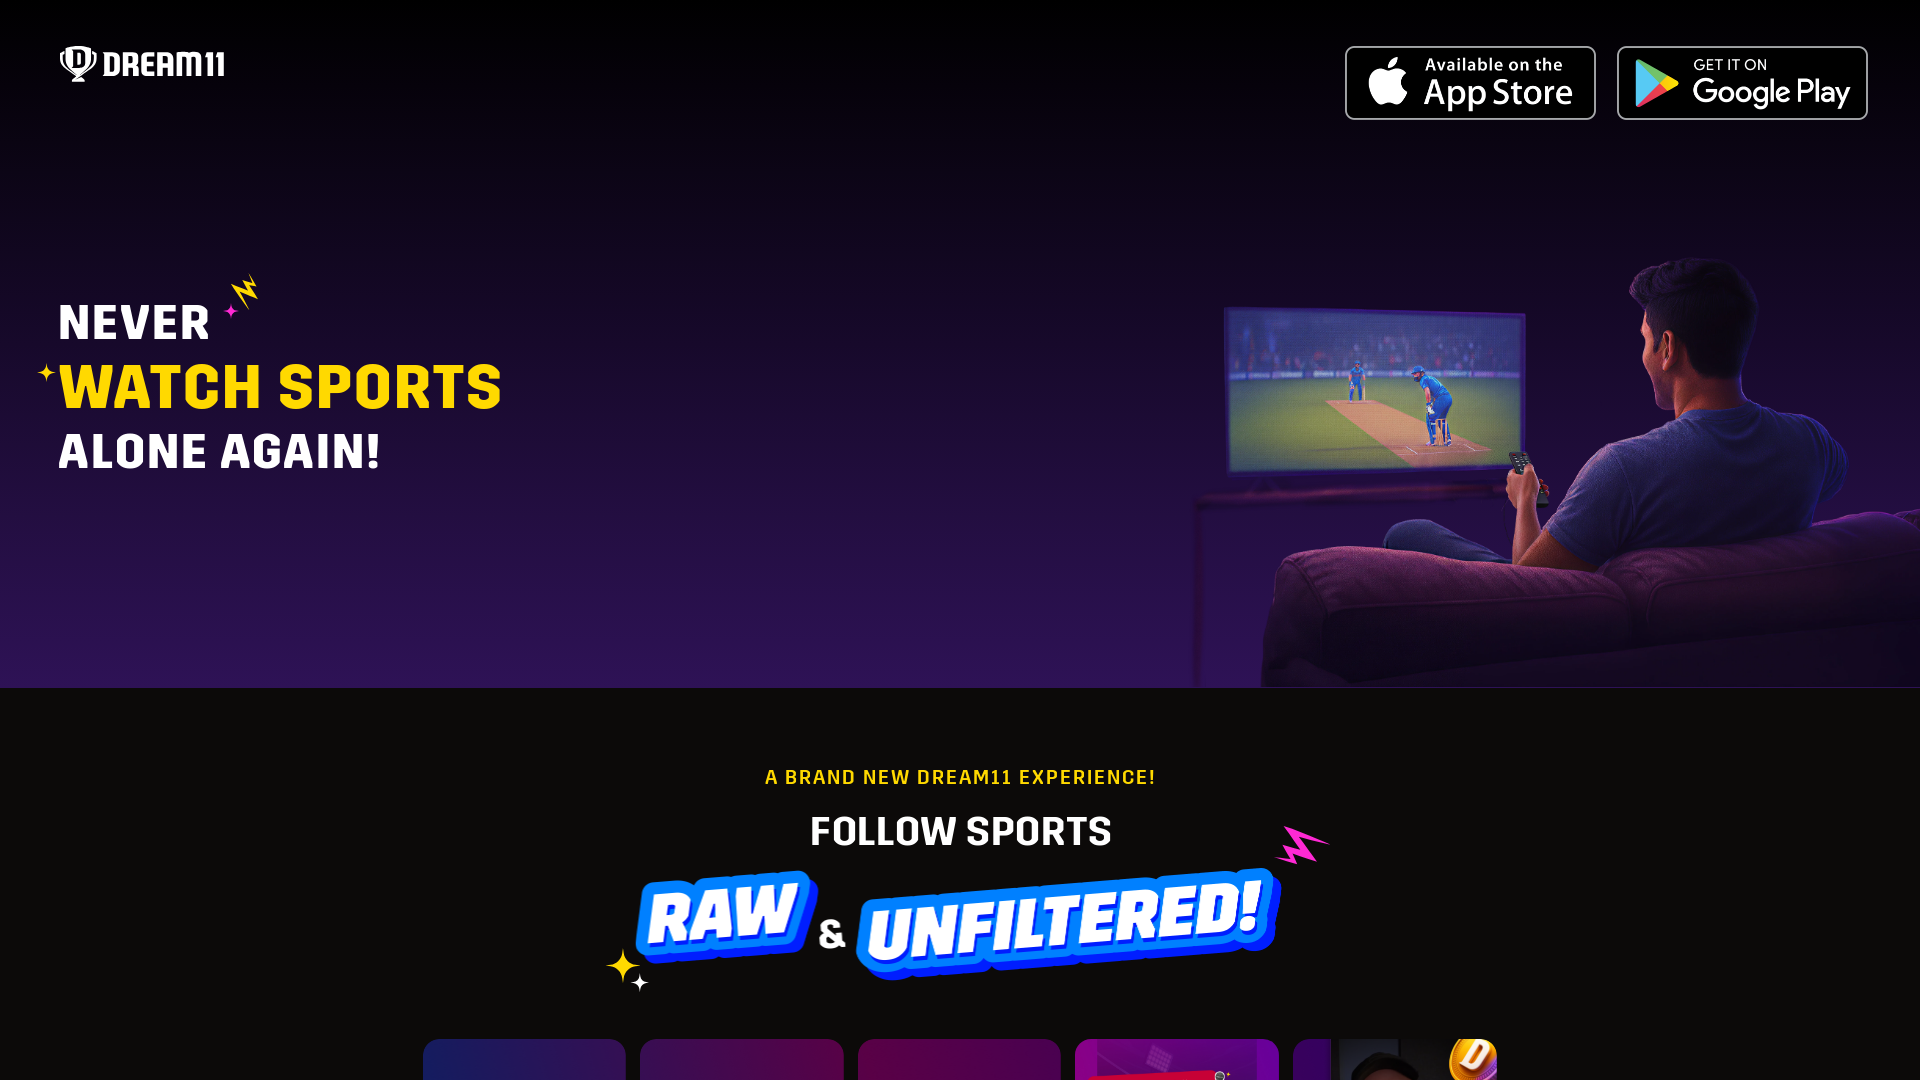